Navigates to Hacker News, performs a search for "PYTHON" by filling the search input and pressing Enter, then clicks on a search result filter button.

Starting URL: https://news.ycombinator.com

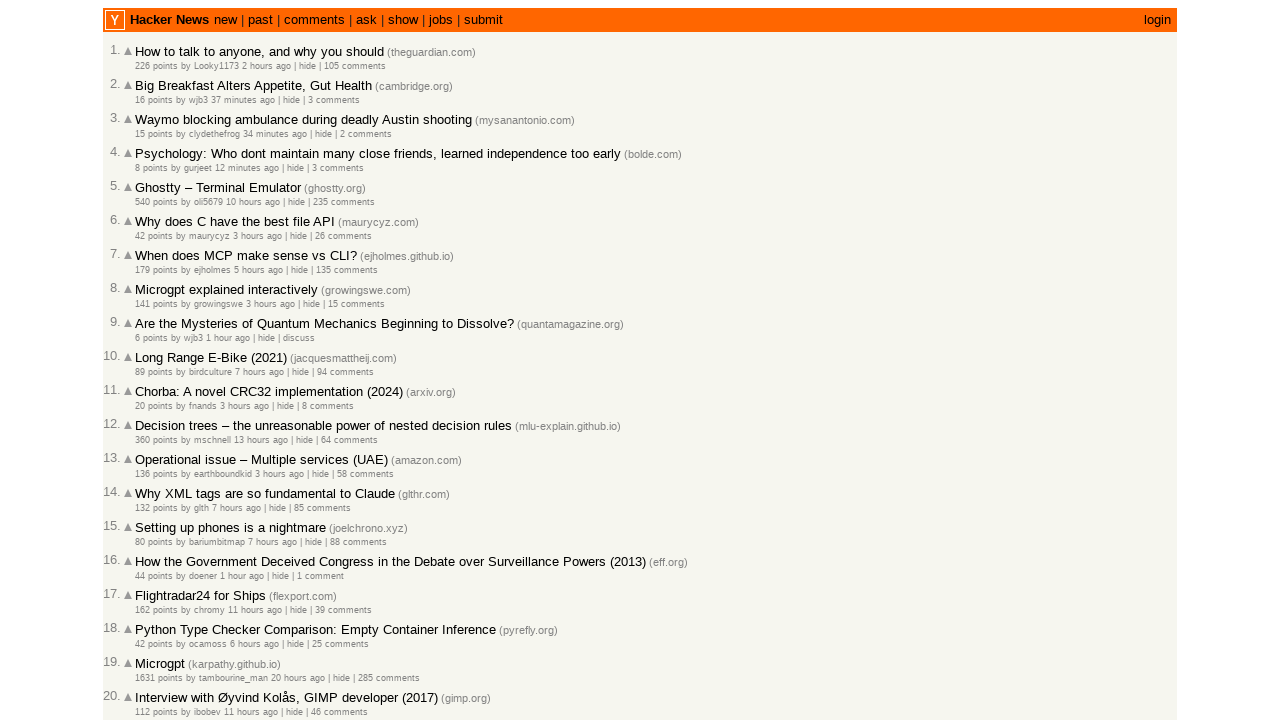

Waited for Hacker News articles to load
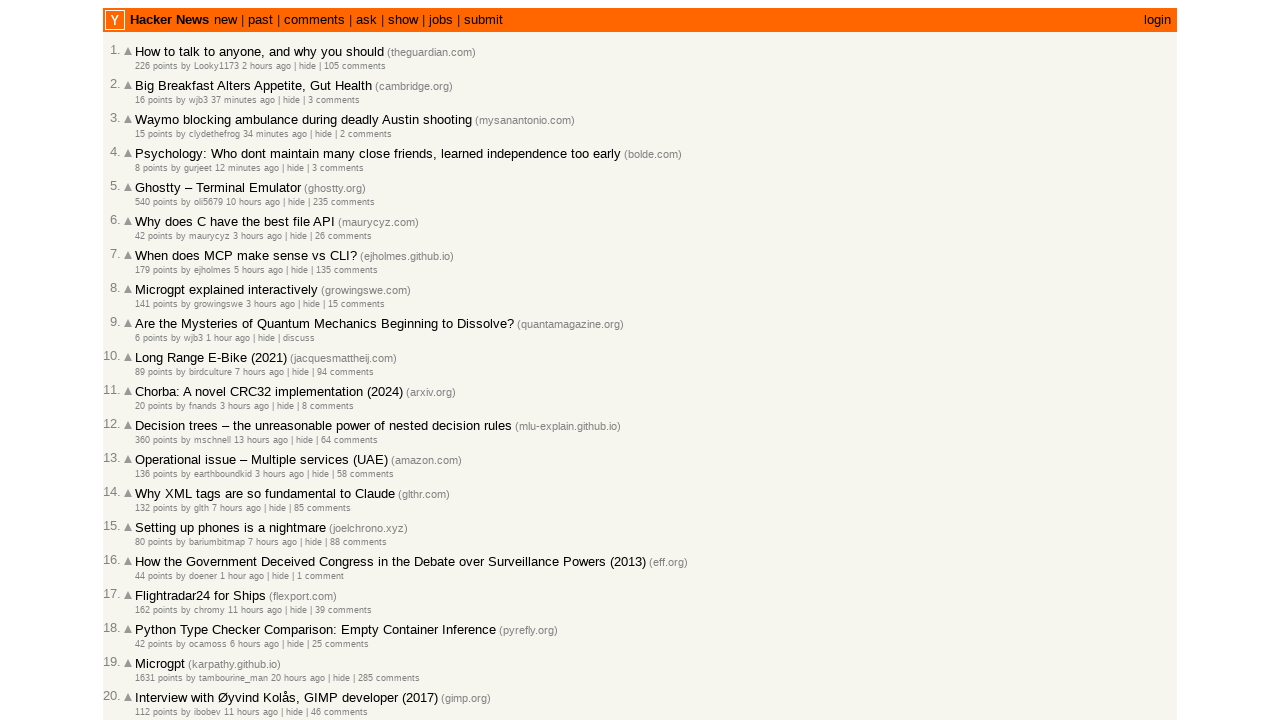

Filled search input with 'PYTHON' on input
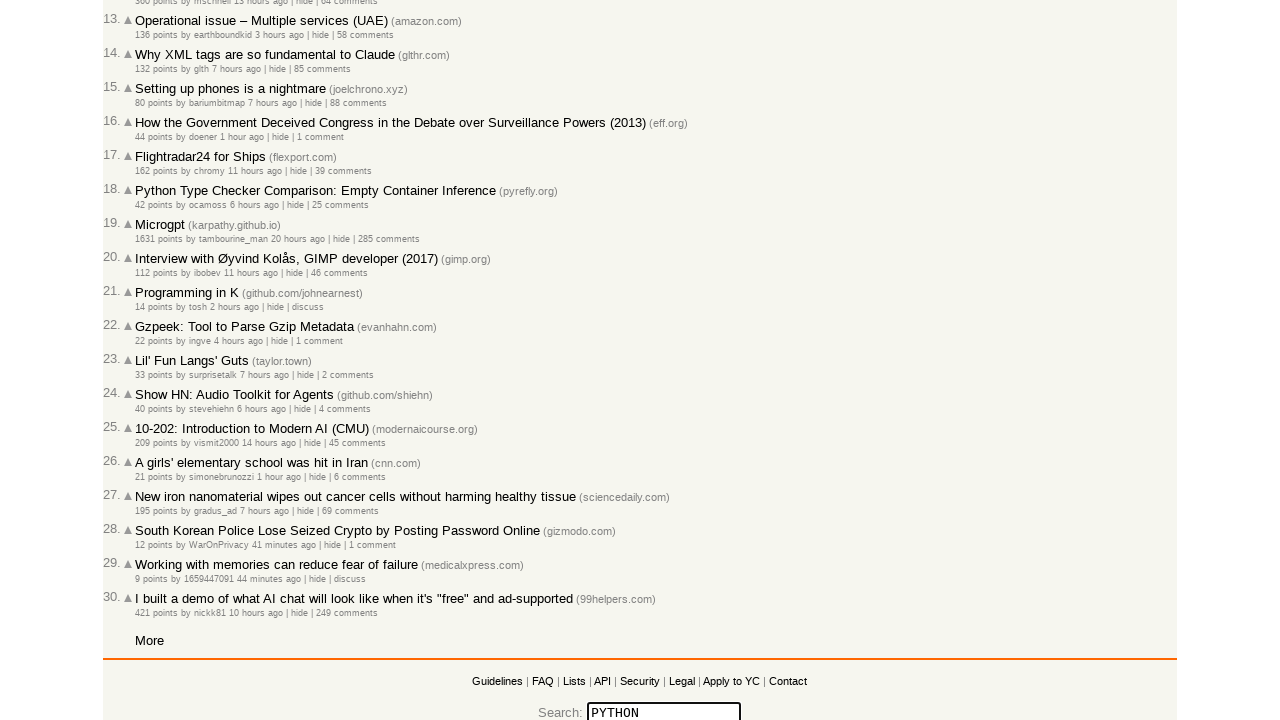

Pressed Enter to submit search for PYTHON
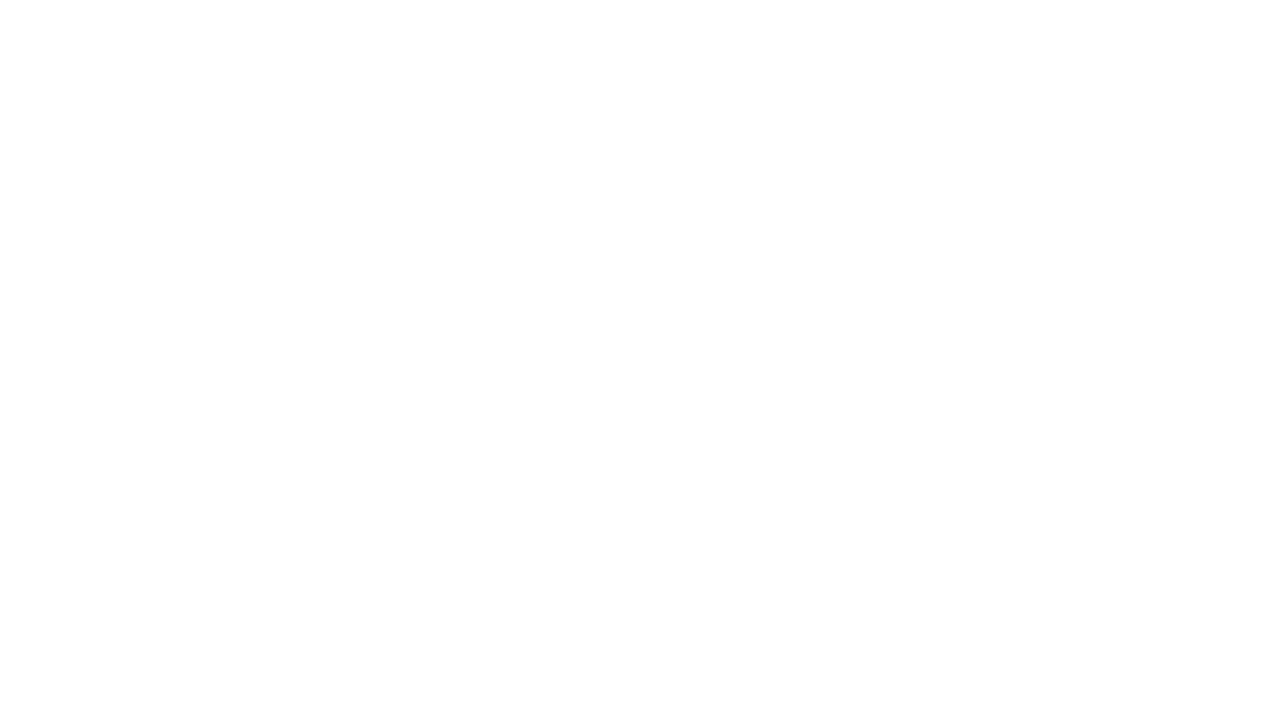

Clicked search result filter button '1' at (538, 626) on internal:role=button[name="1"i]
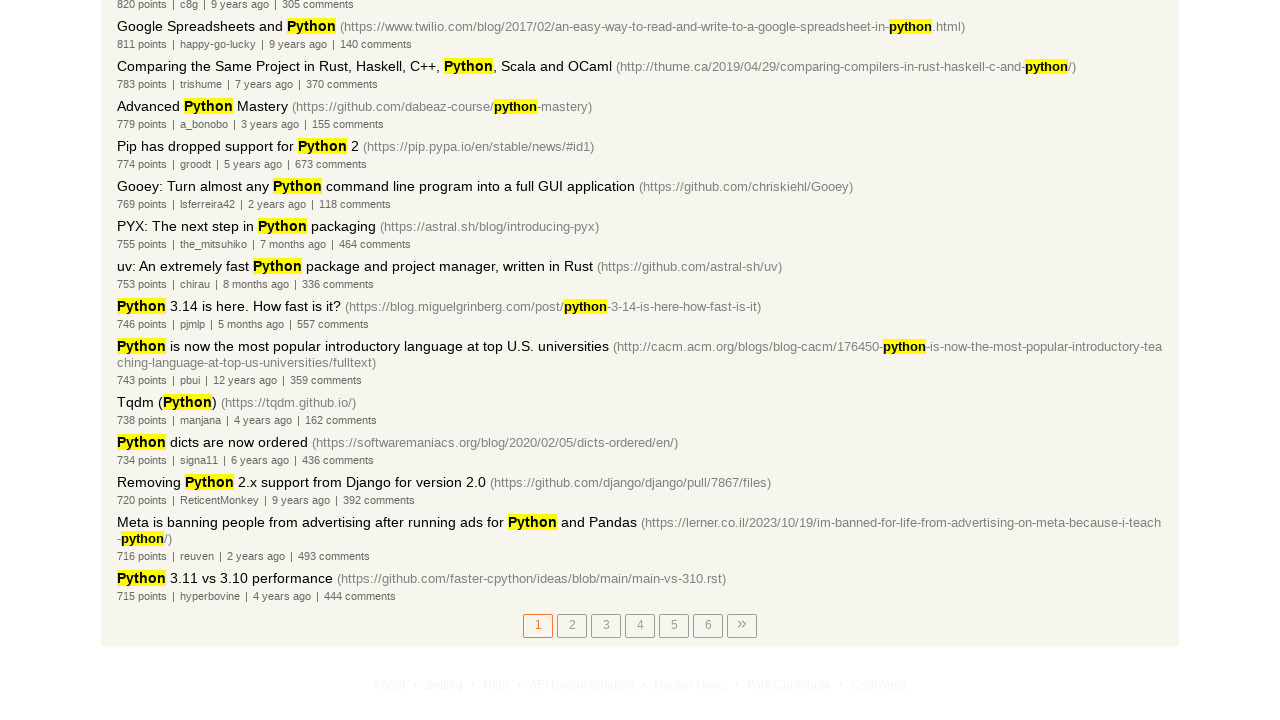

Search results section loaded successfully
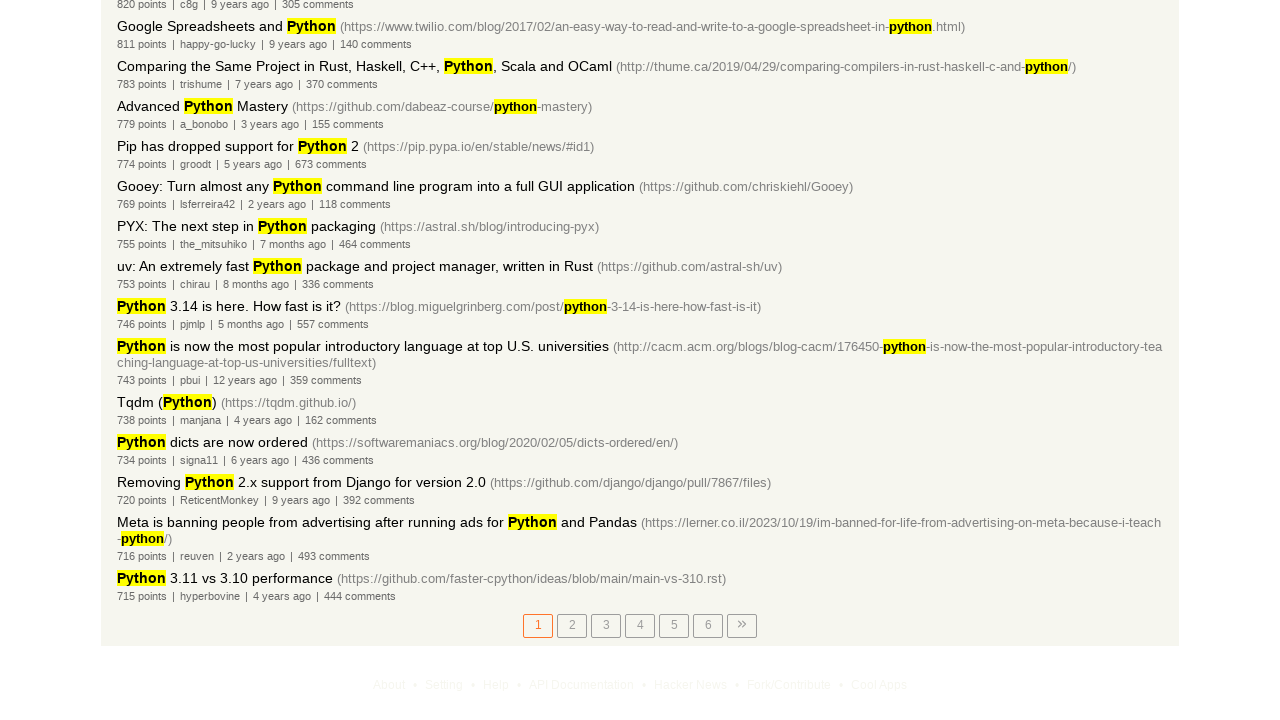

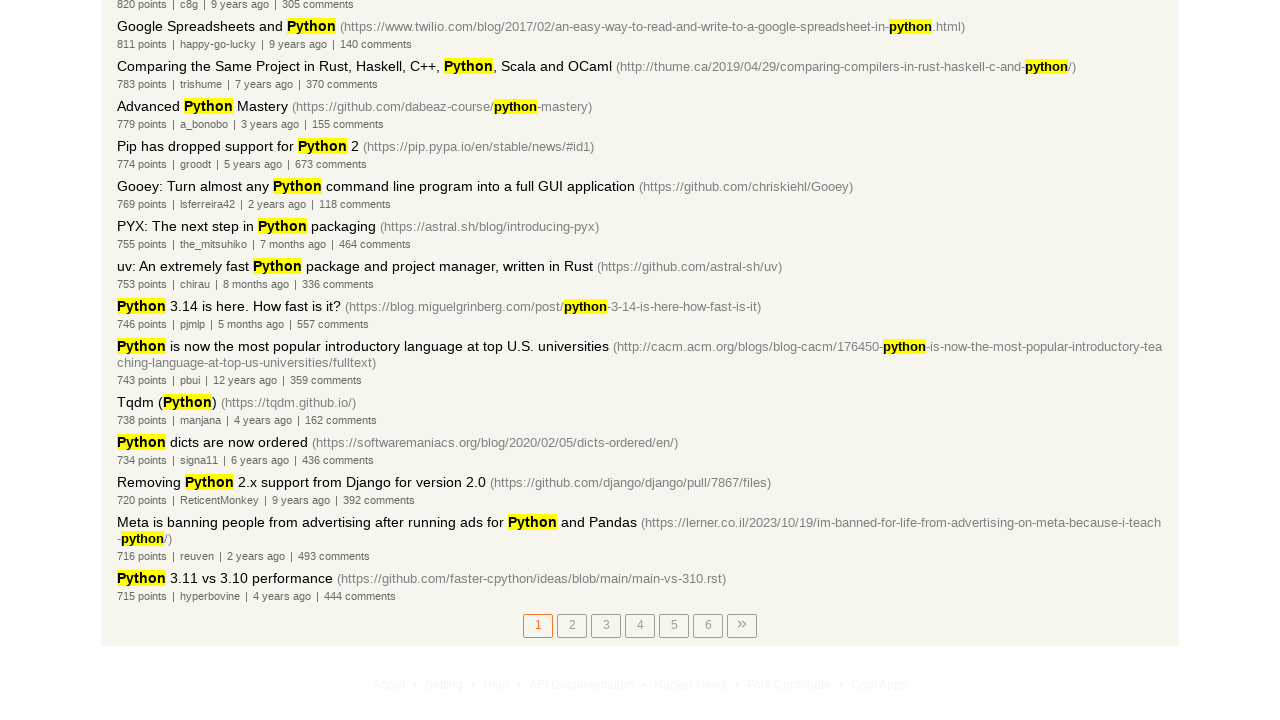